Navigates to W3Schools website and clicks on the References navigation menu item to access JavaScript Reference

Starting URL: https://www.w3schools.com/

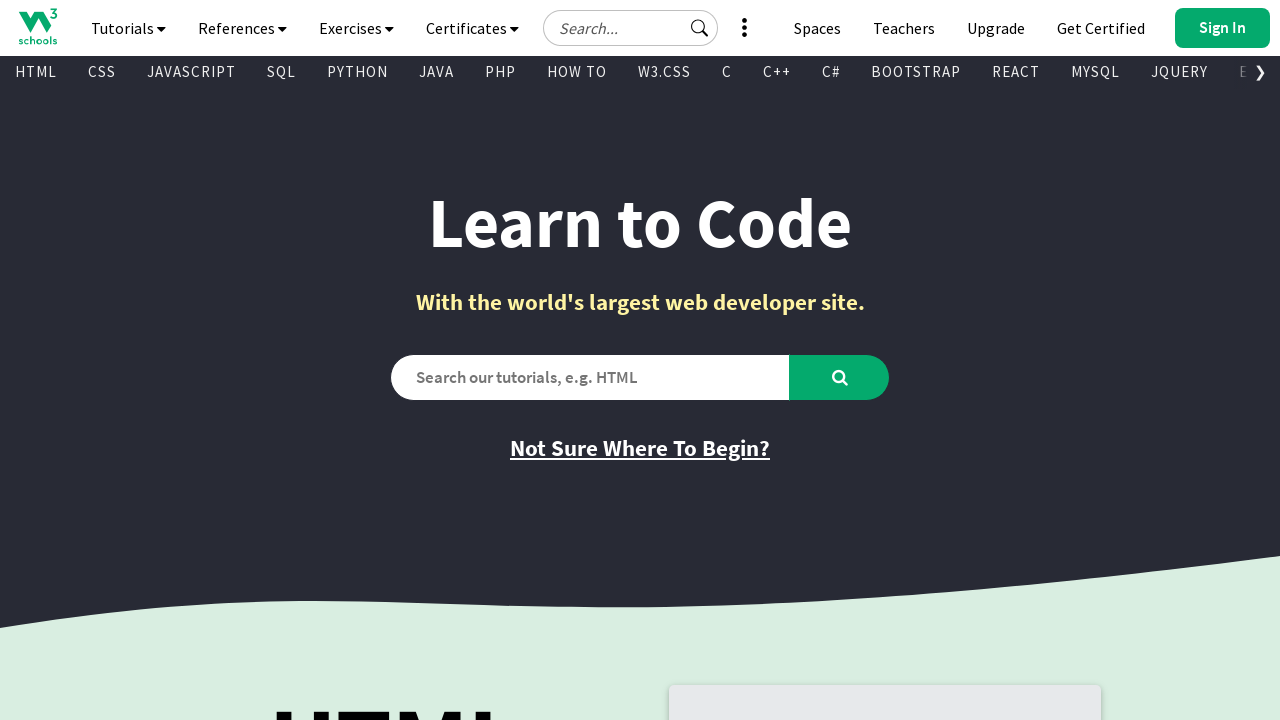

Clicked on References navigation menu item at (242, 28) on a[title='References']
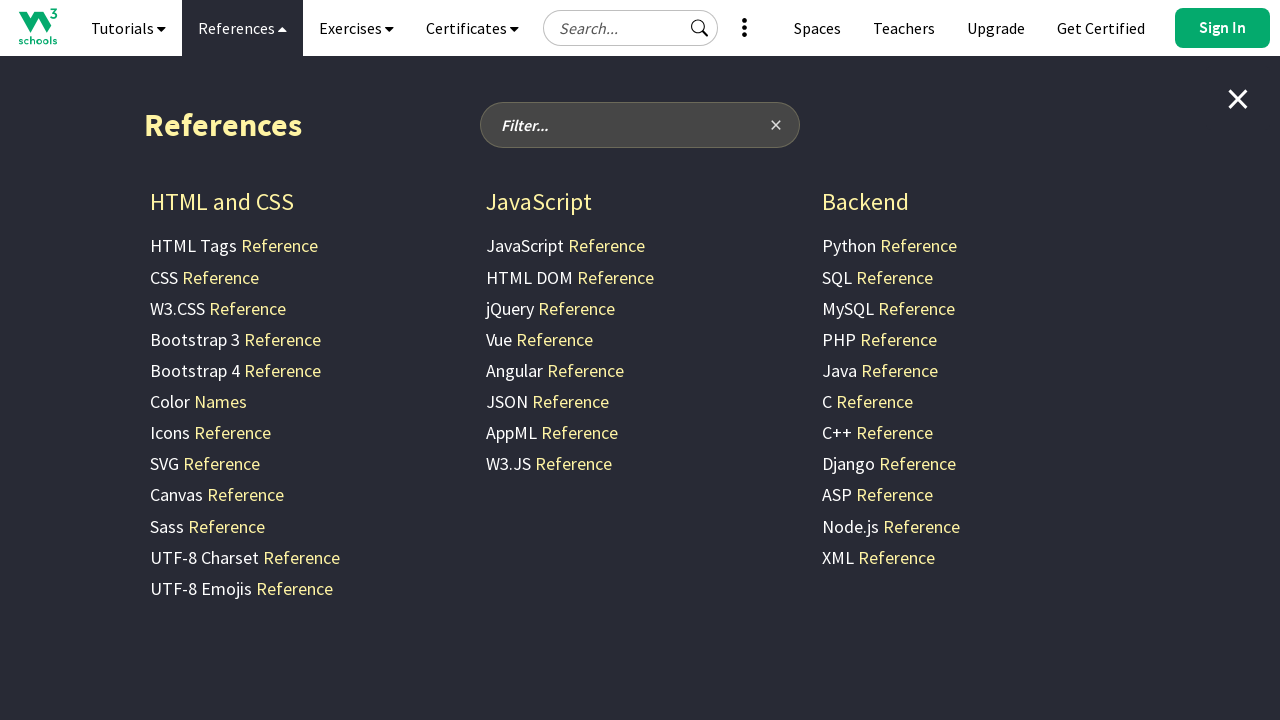

JavaScript Reference option appeared in dropdown menu
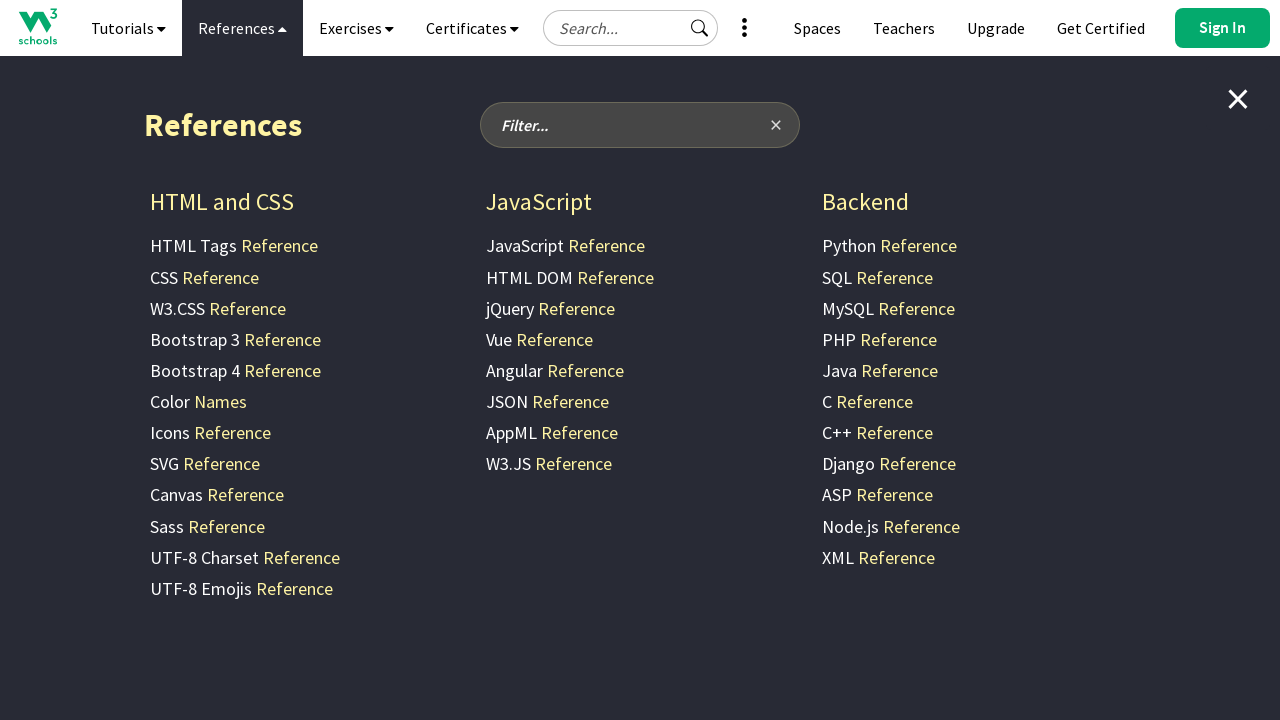

Clicked on JavaScript Reference to access the reference documentation at (566, 246) on text=JavaScript Reference
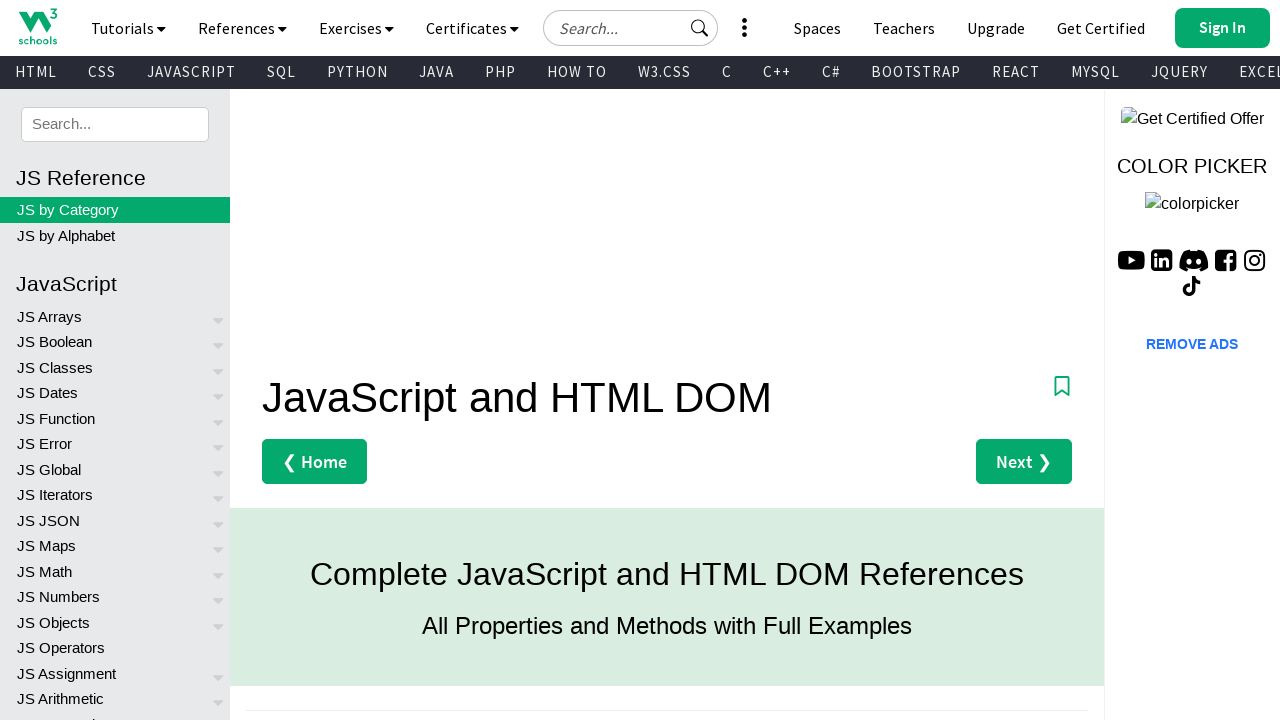

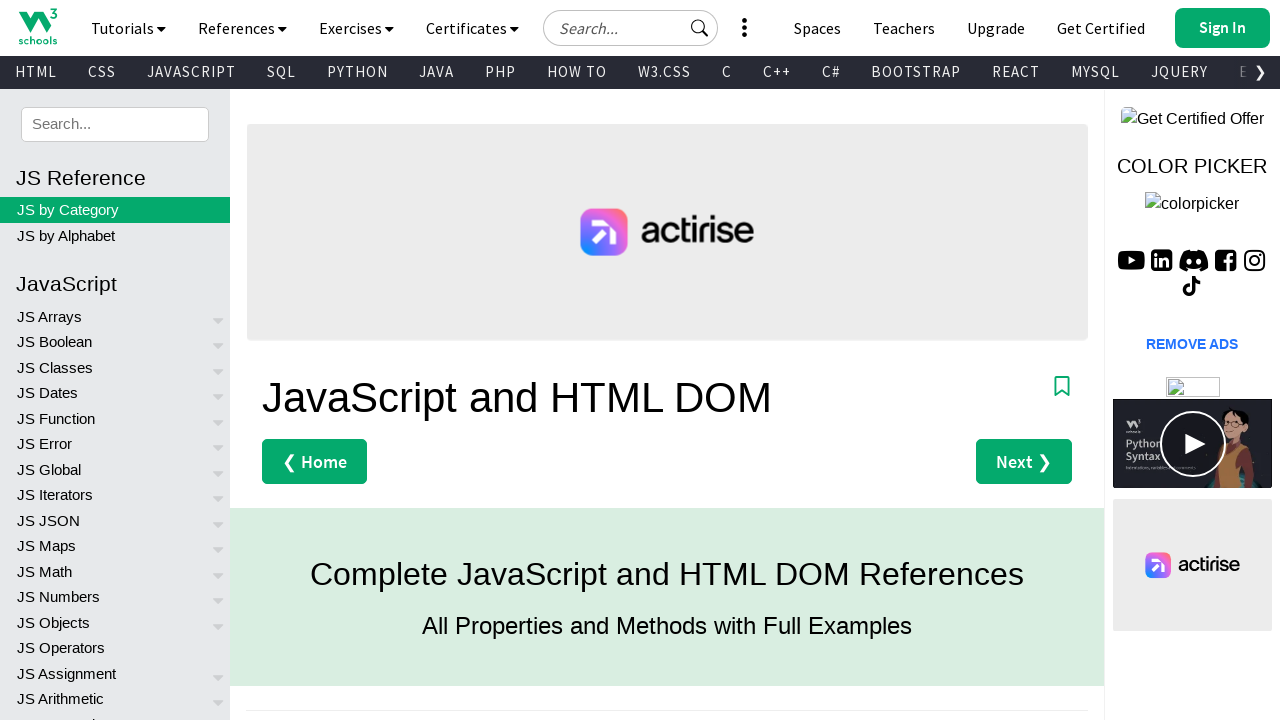